Navigates to Skinbae beauty website and verifies the page loads successfully

Starting URL: https://www.skinbae.in/

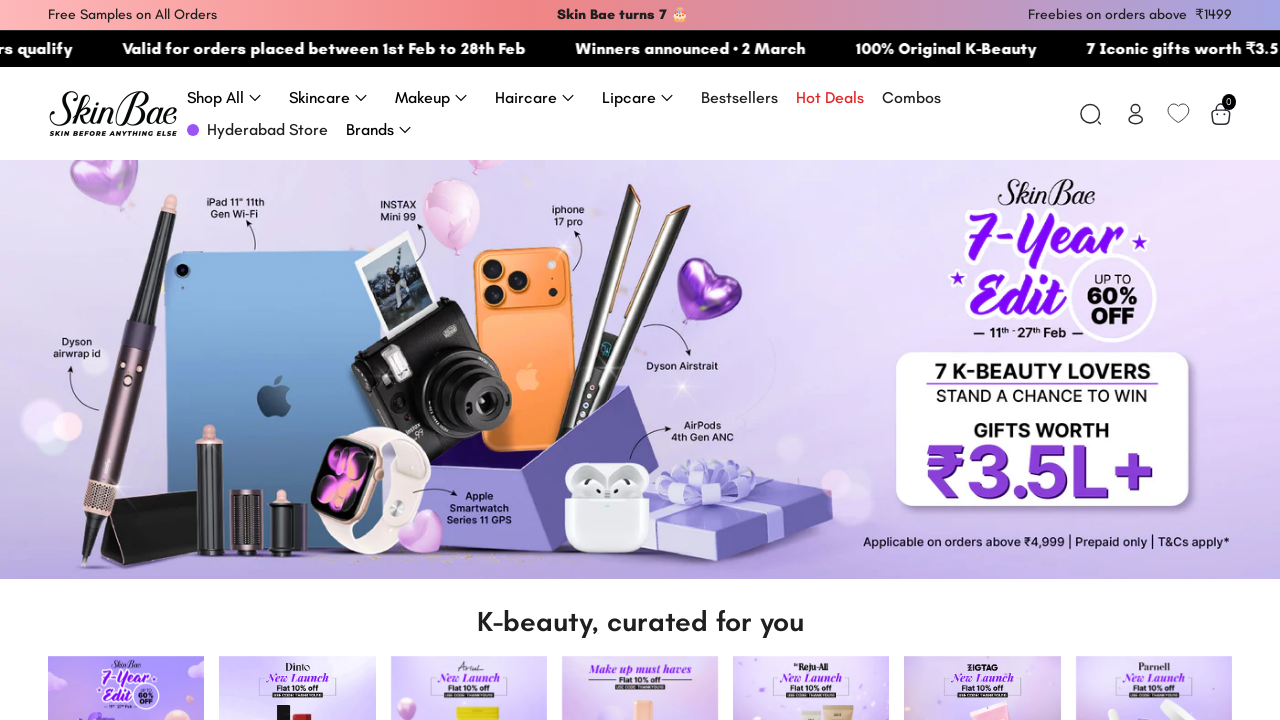

Waited for page DOM content to load
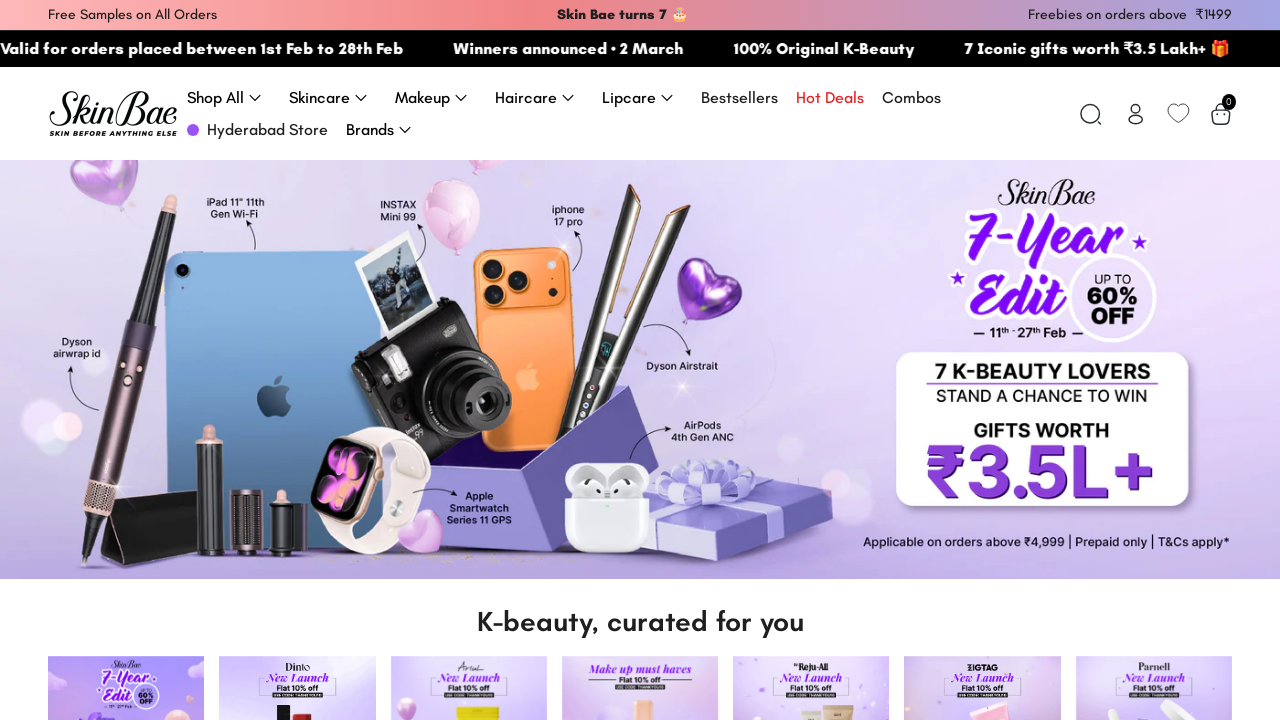

Verified page title exists and is not empty
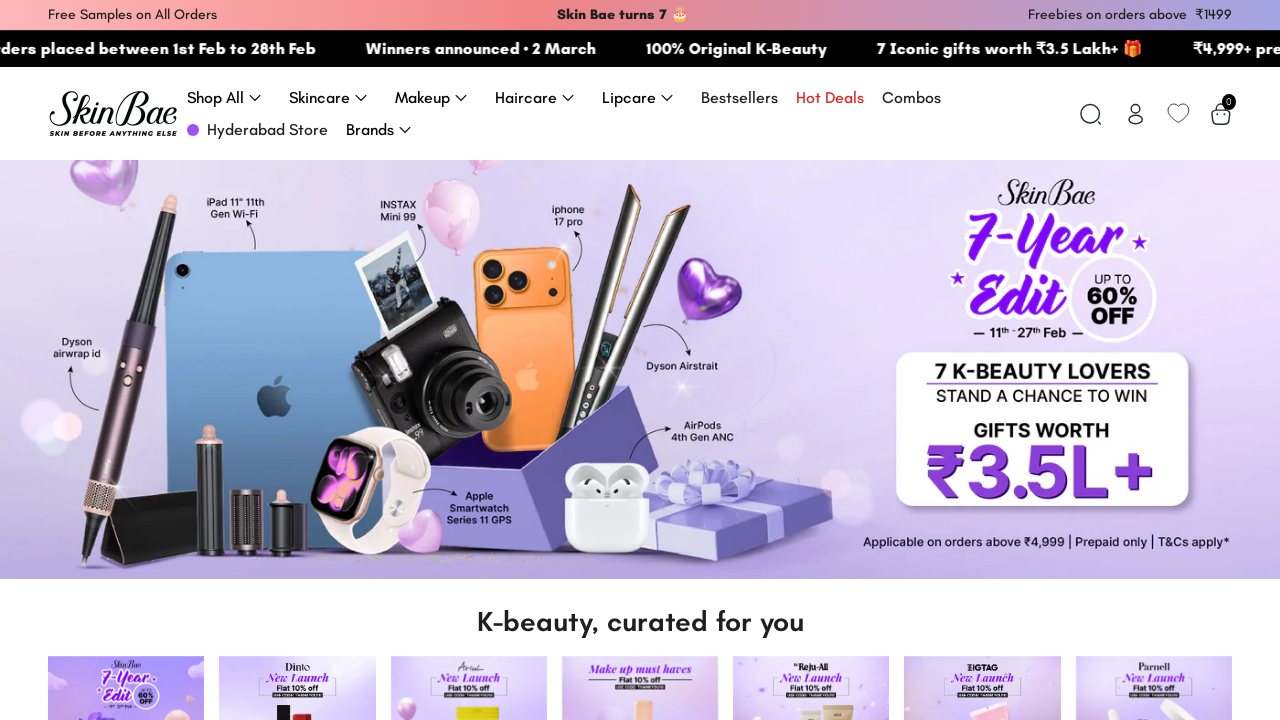

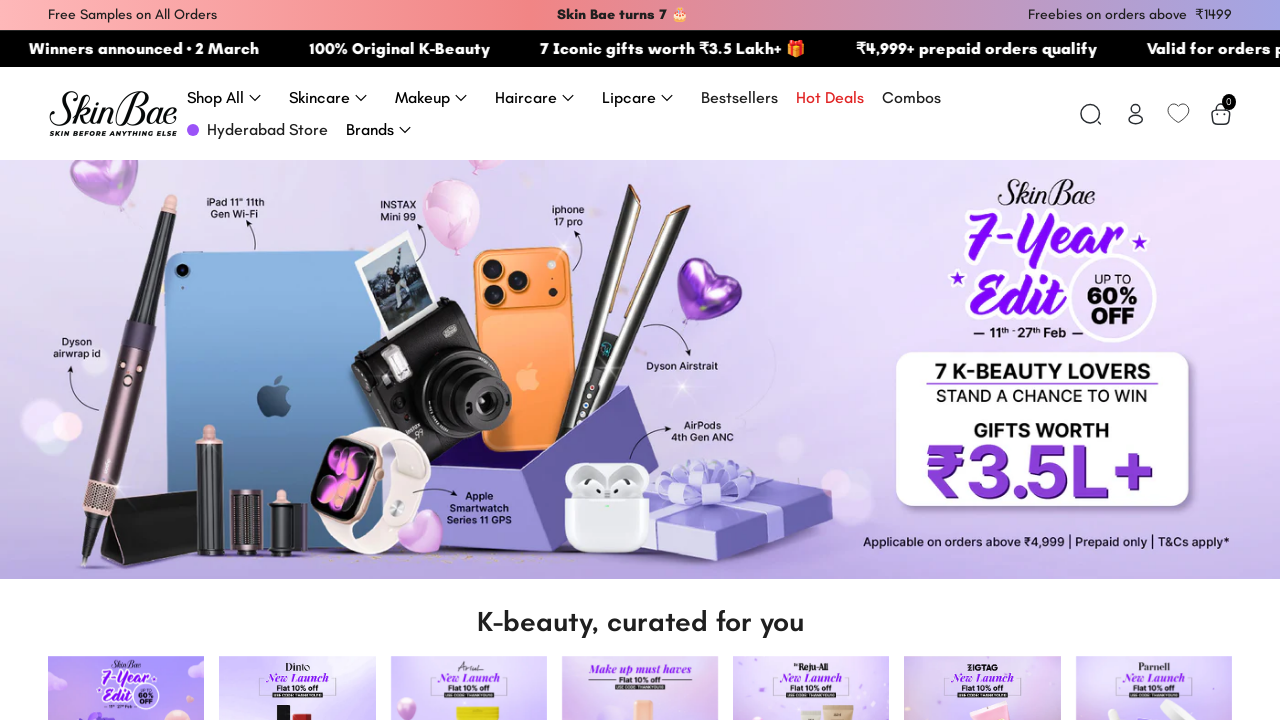